Navigates to the Selenide GitHub repository, clicks on the Wiki tab, then clicks on the "Soft assertions" link and verifies the wiki content contains expected code snippet

Starting URL: https://github.com/selenide/selenide

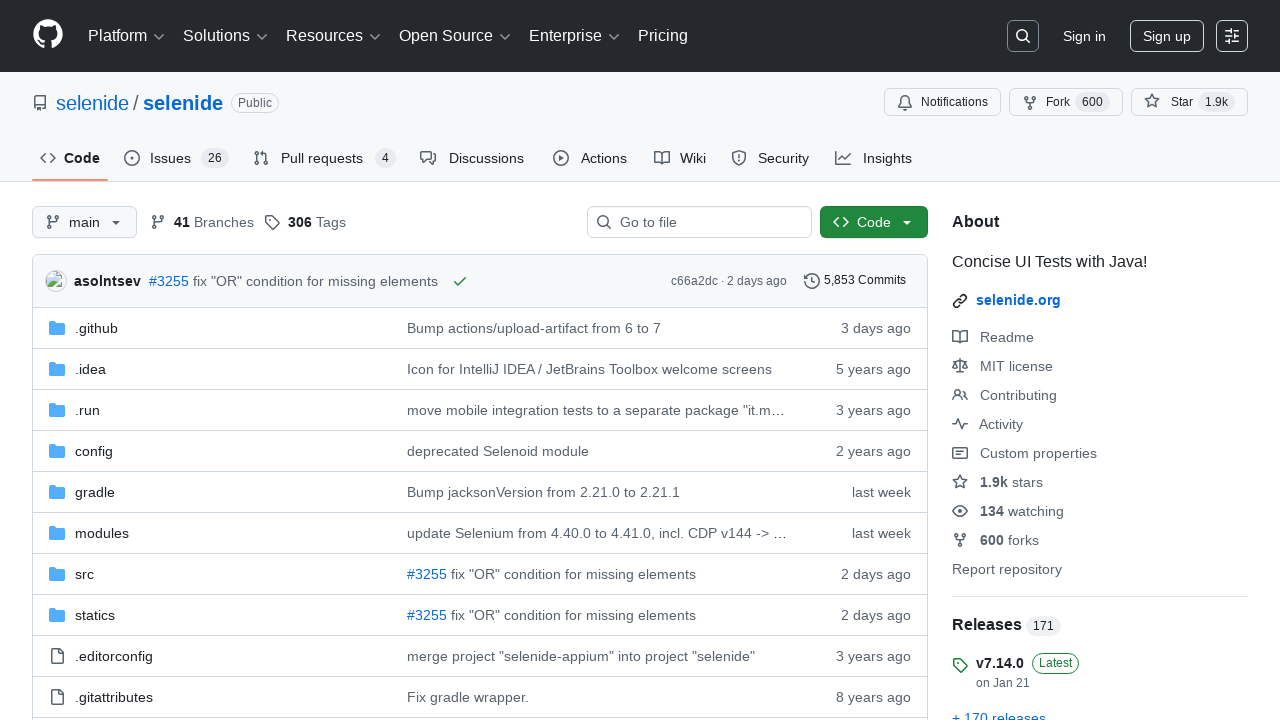

Navigated to Selenide GitHub repository
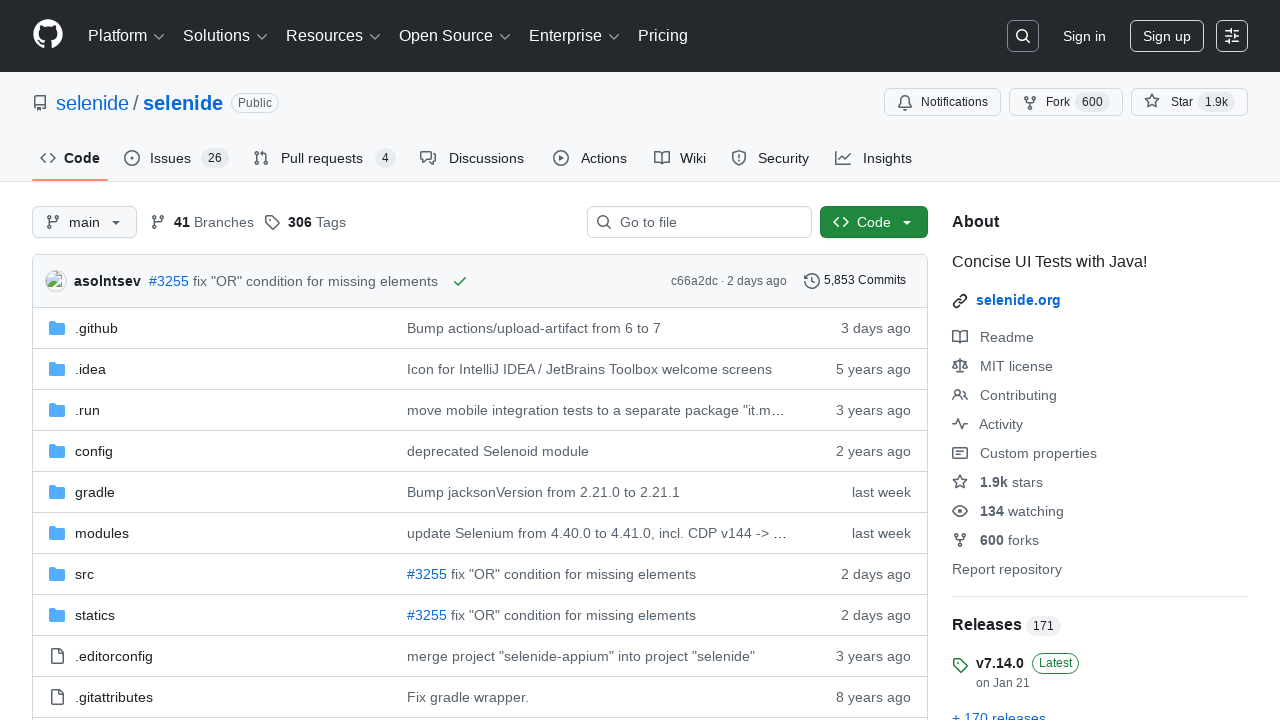

Clicked on Wiki tab at (680, 158) on #wiki-tab
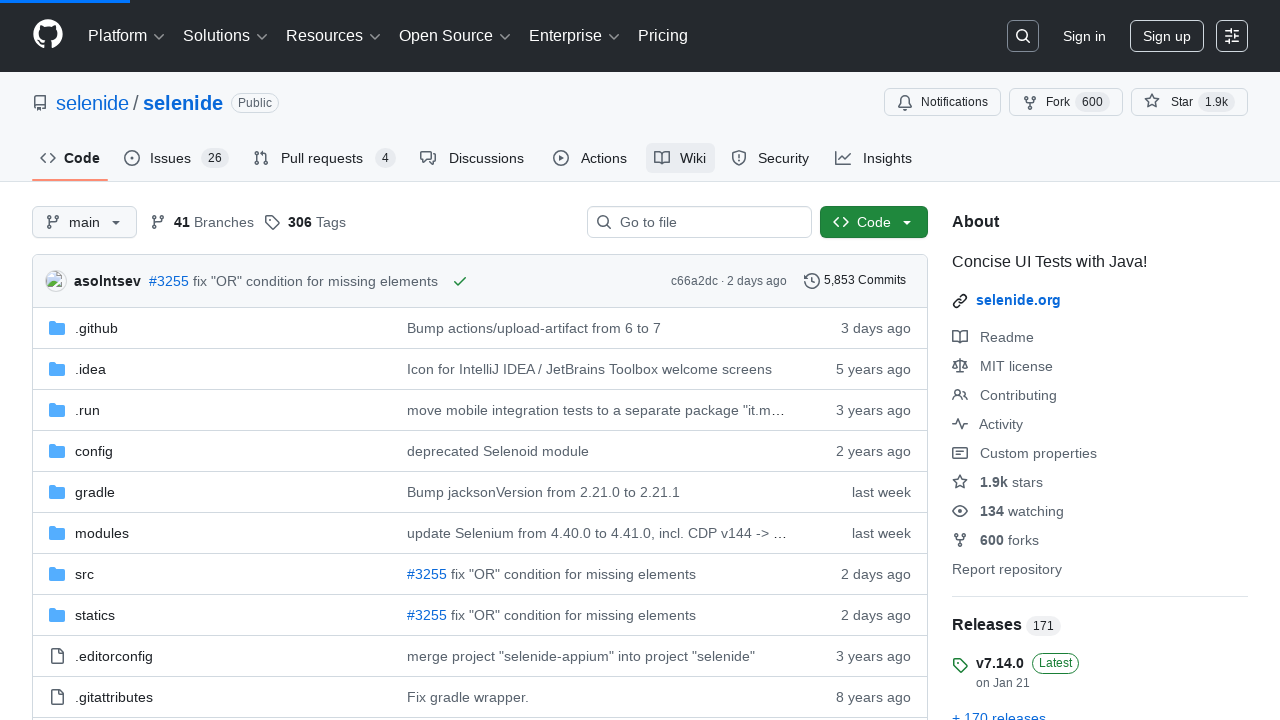

Clicked on Soft assertions link at (116, 360) on text=Soft assertions
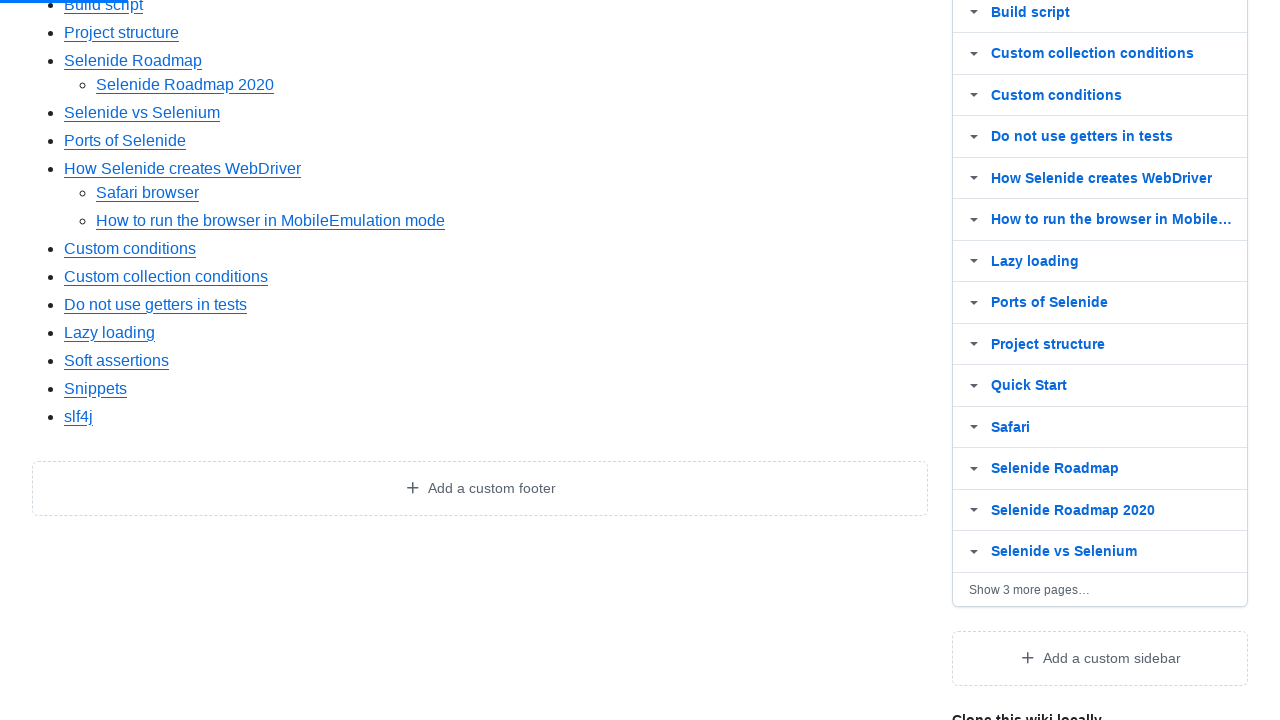

Wiki body content loaded
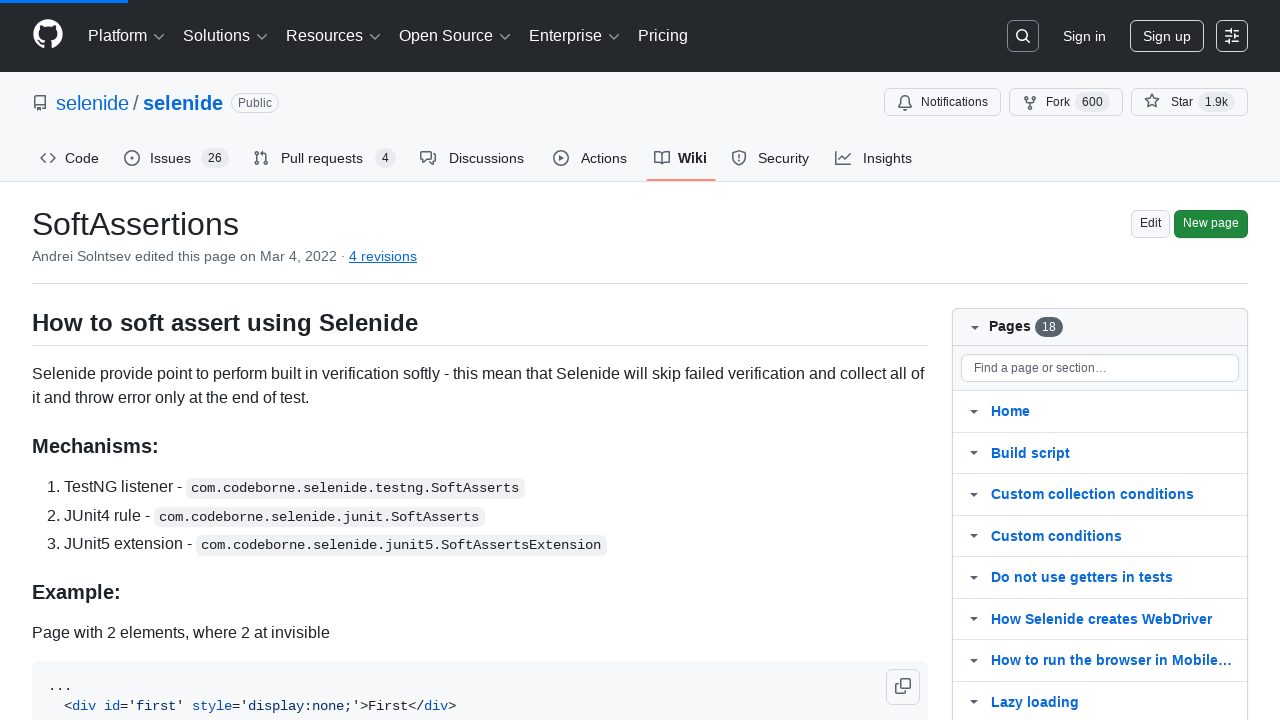

Verified wiki body is visible with expected content
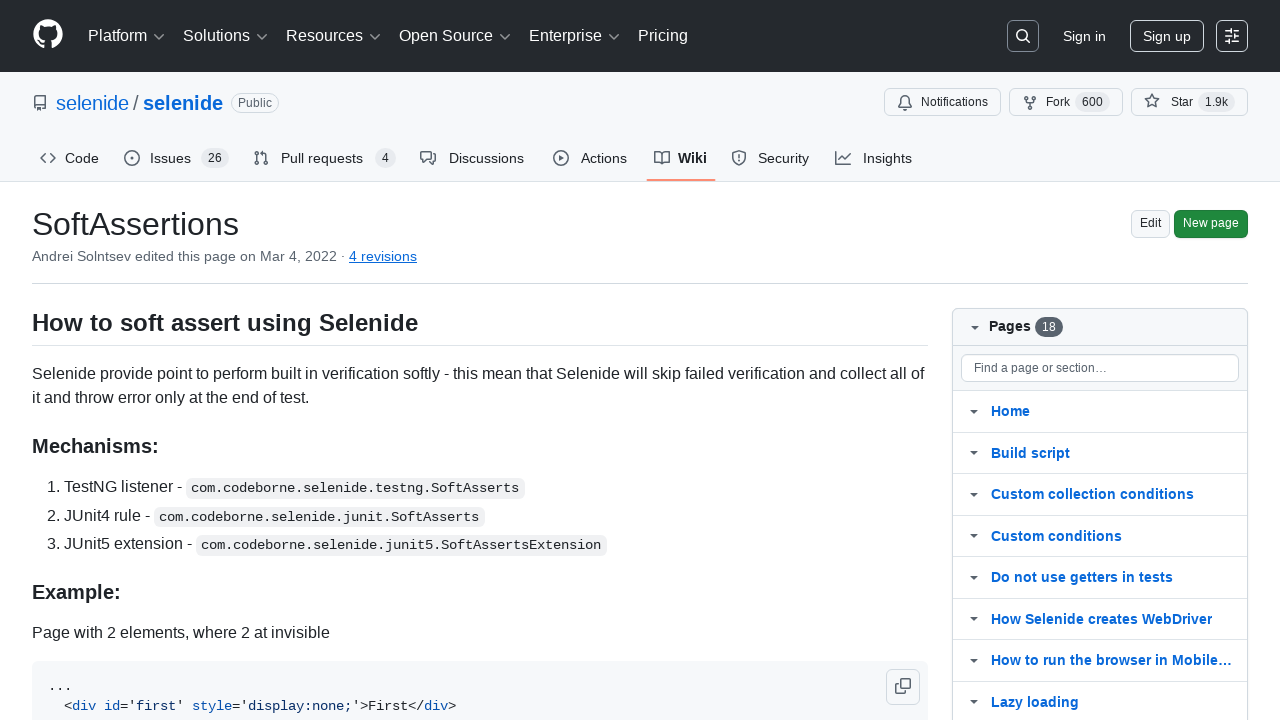

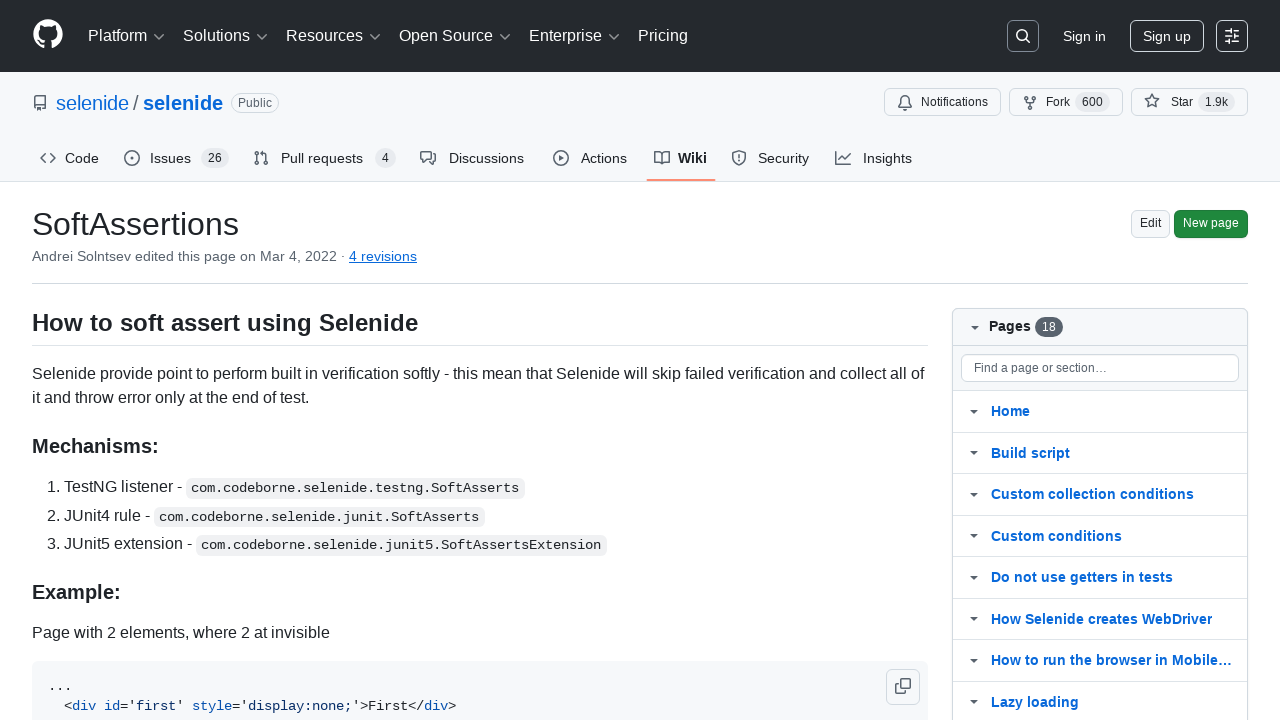